Basic browser launch test that navigates to a practice automation site, maximizes the window, and retrieves page information (URL, title, page source).

Starting URL: https://practice.automationtesting.in/

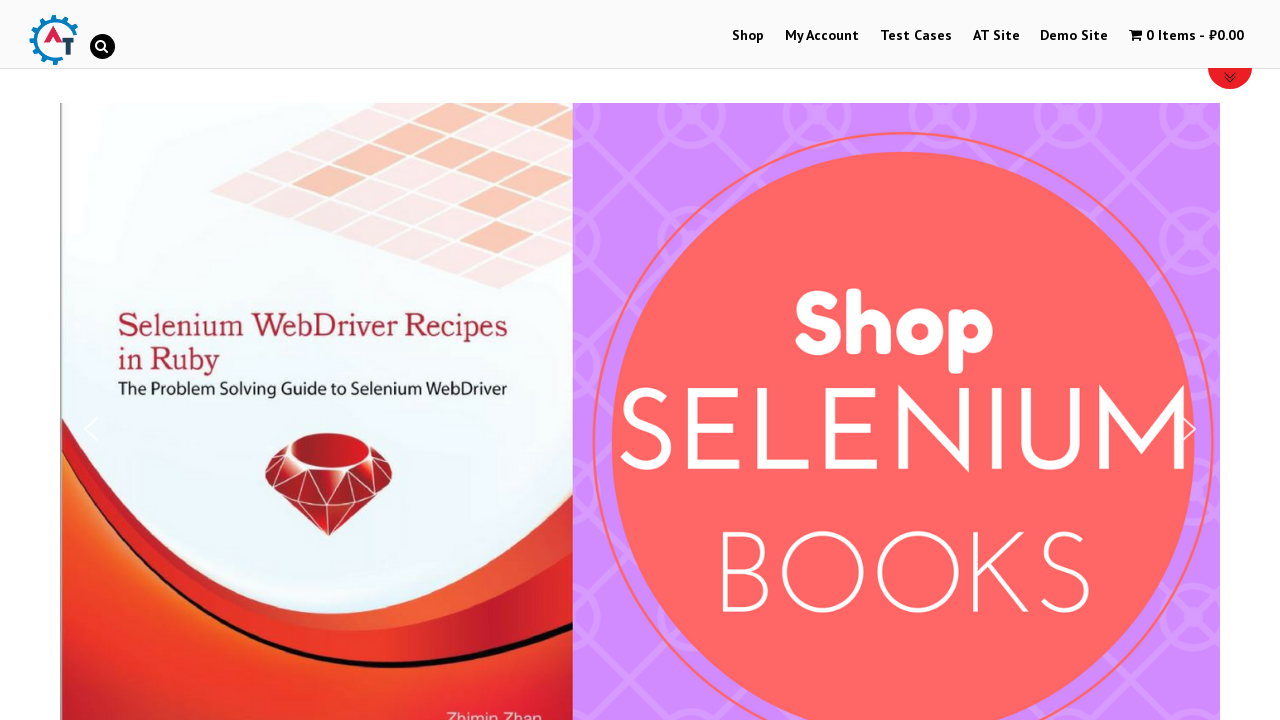

Set browser viewport to 1920x1080
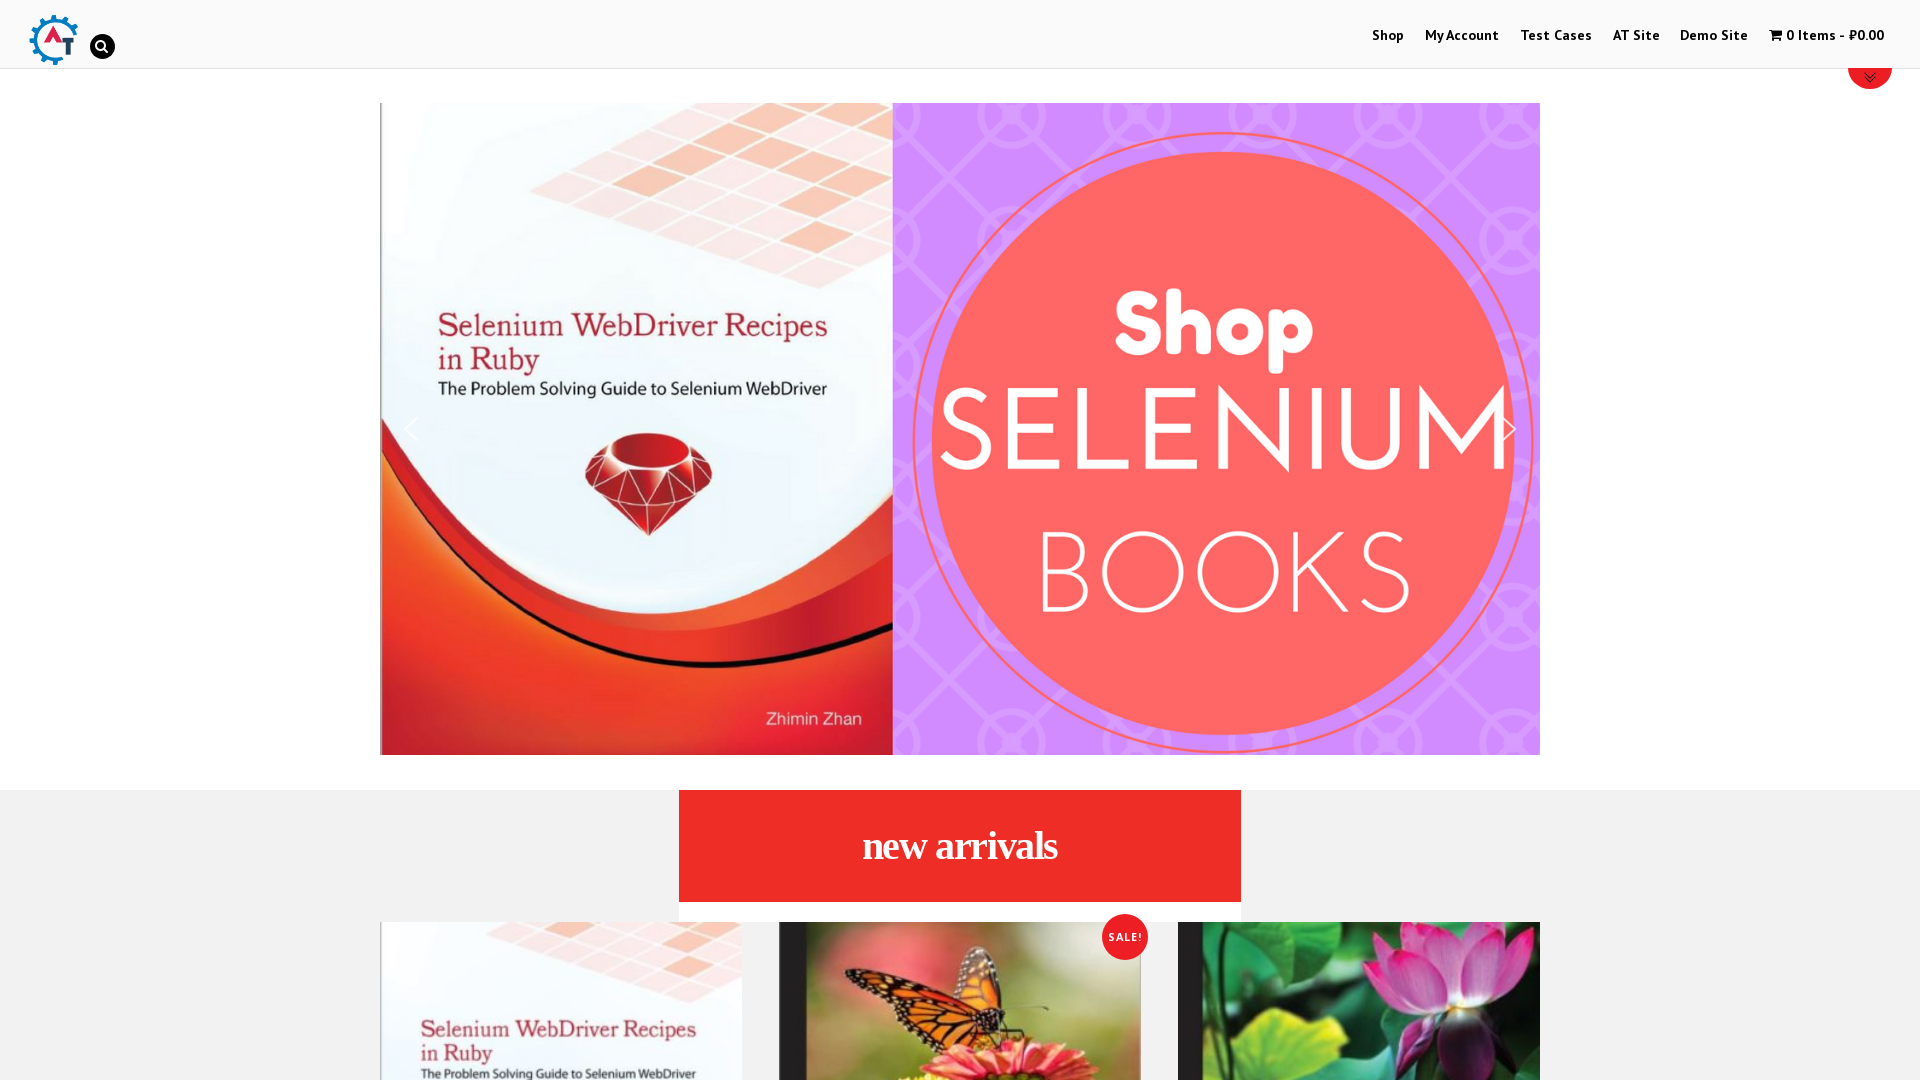

Retrieved current URL: https://practice.automationtesting.in/
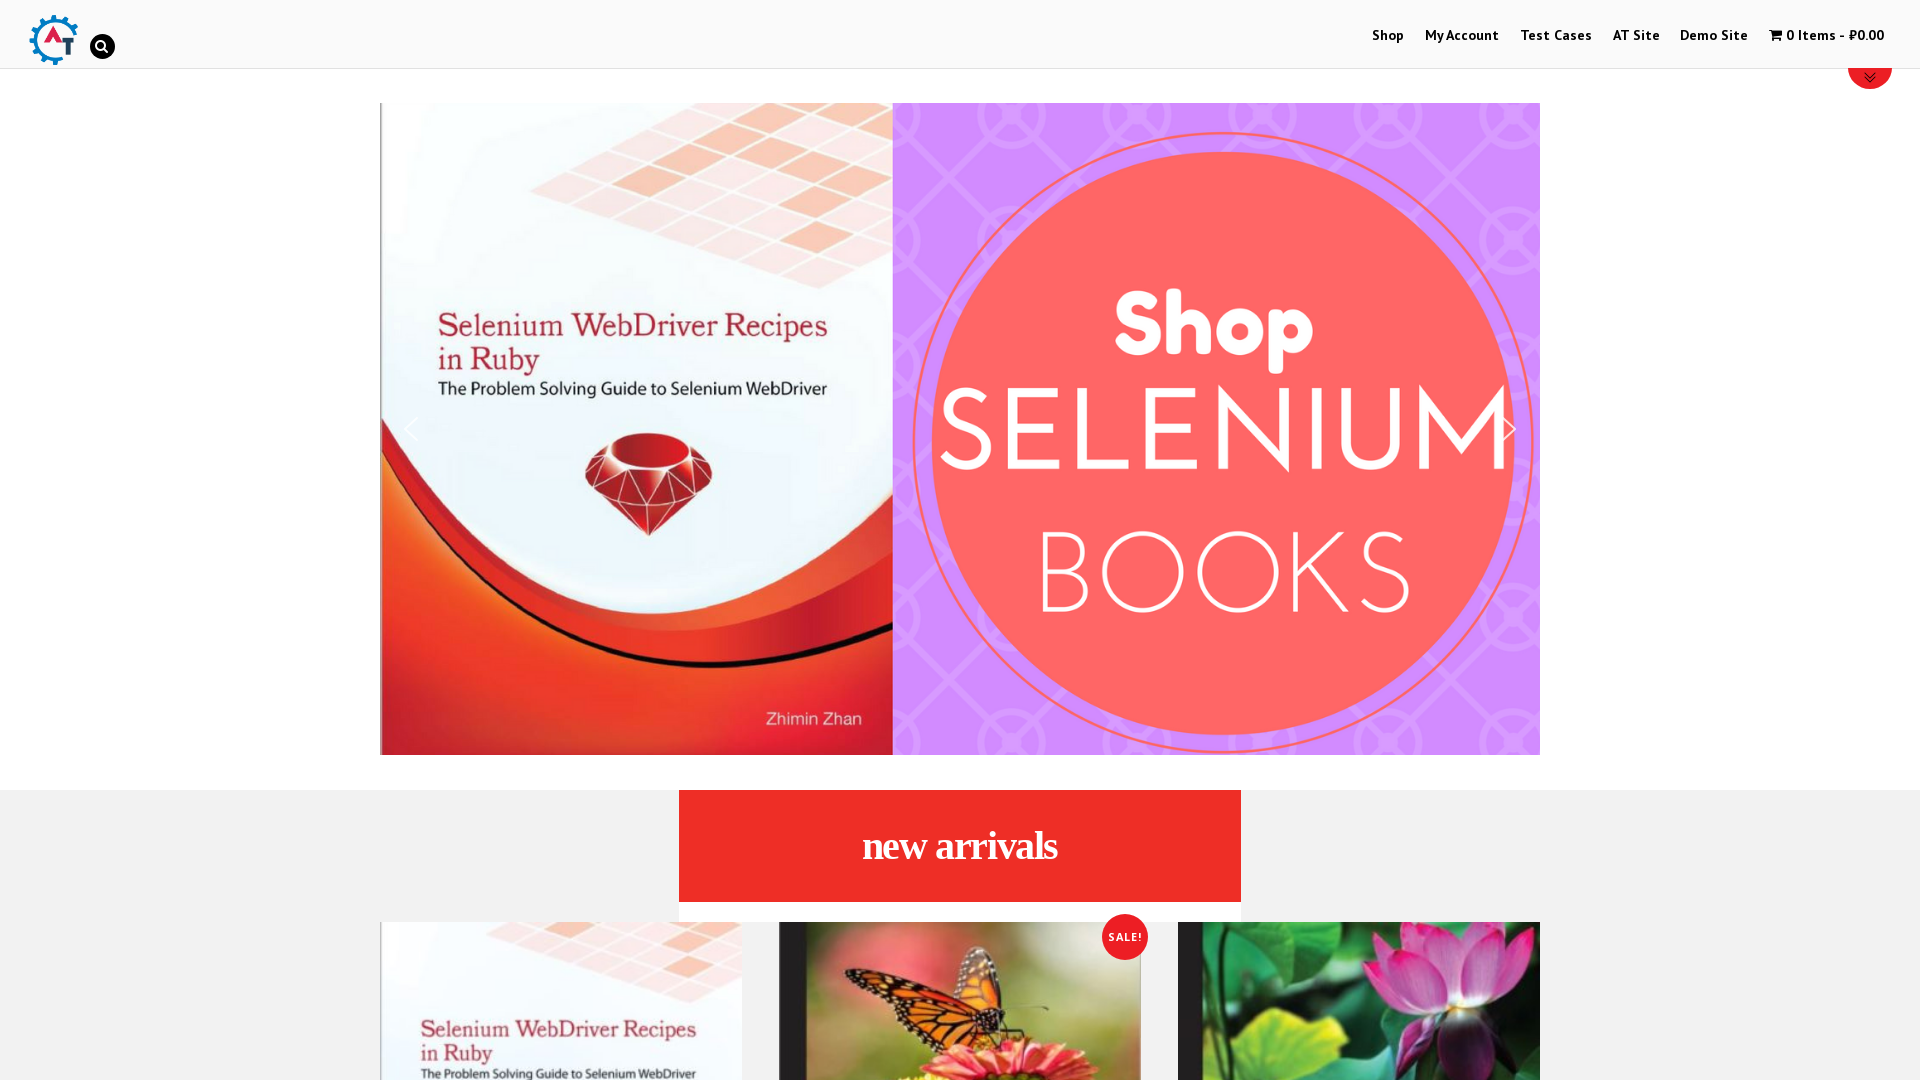

Retrieved page title: Automation Practice Site
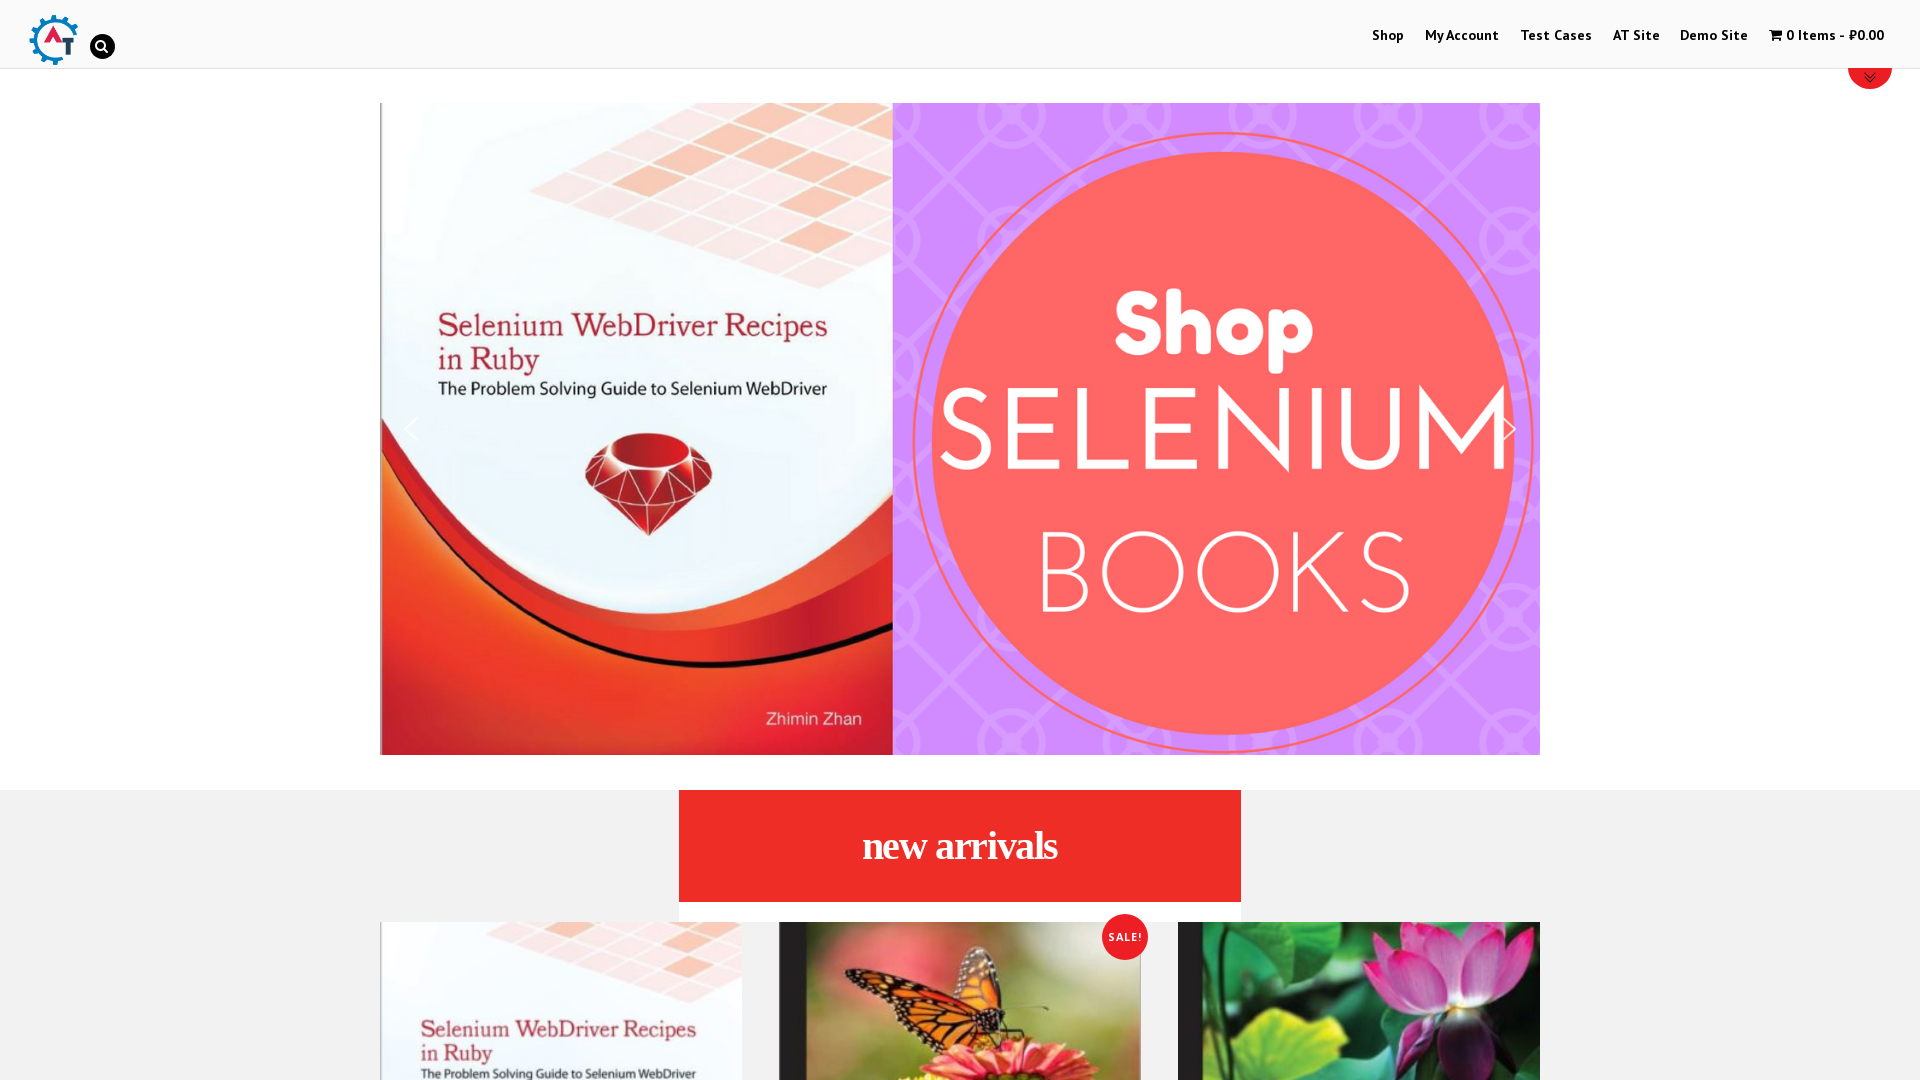

Retrieved page source (99003 characters)
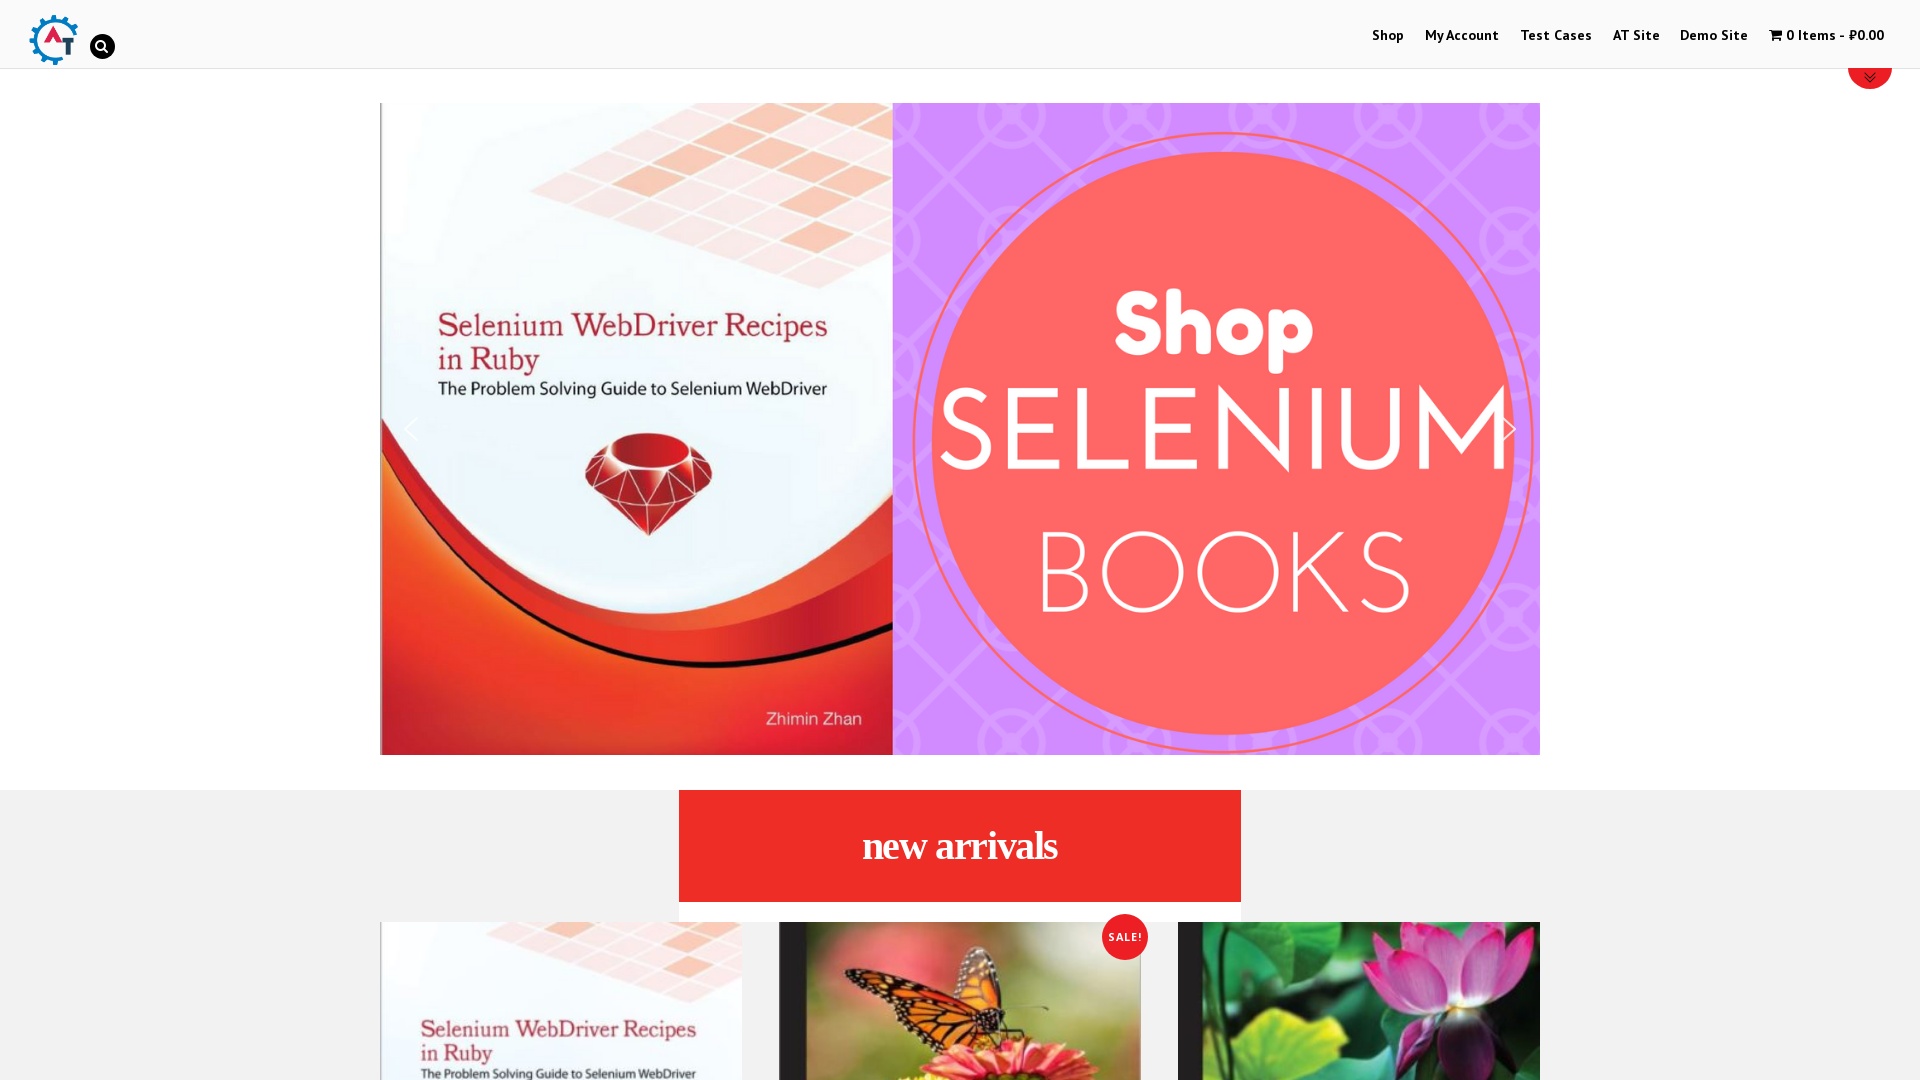

Waited for page to load (domcontentloaded state)
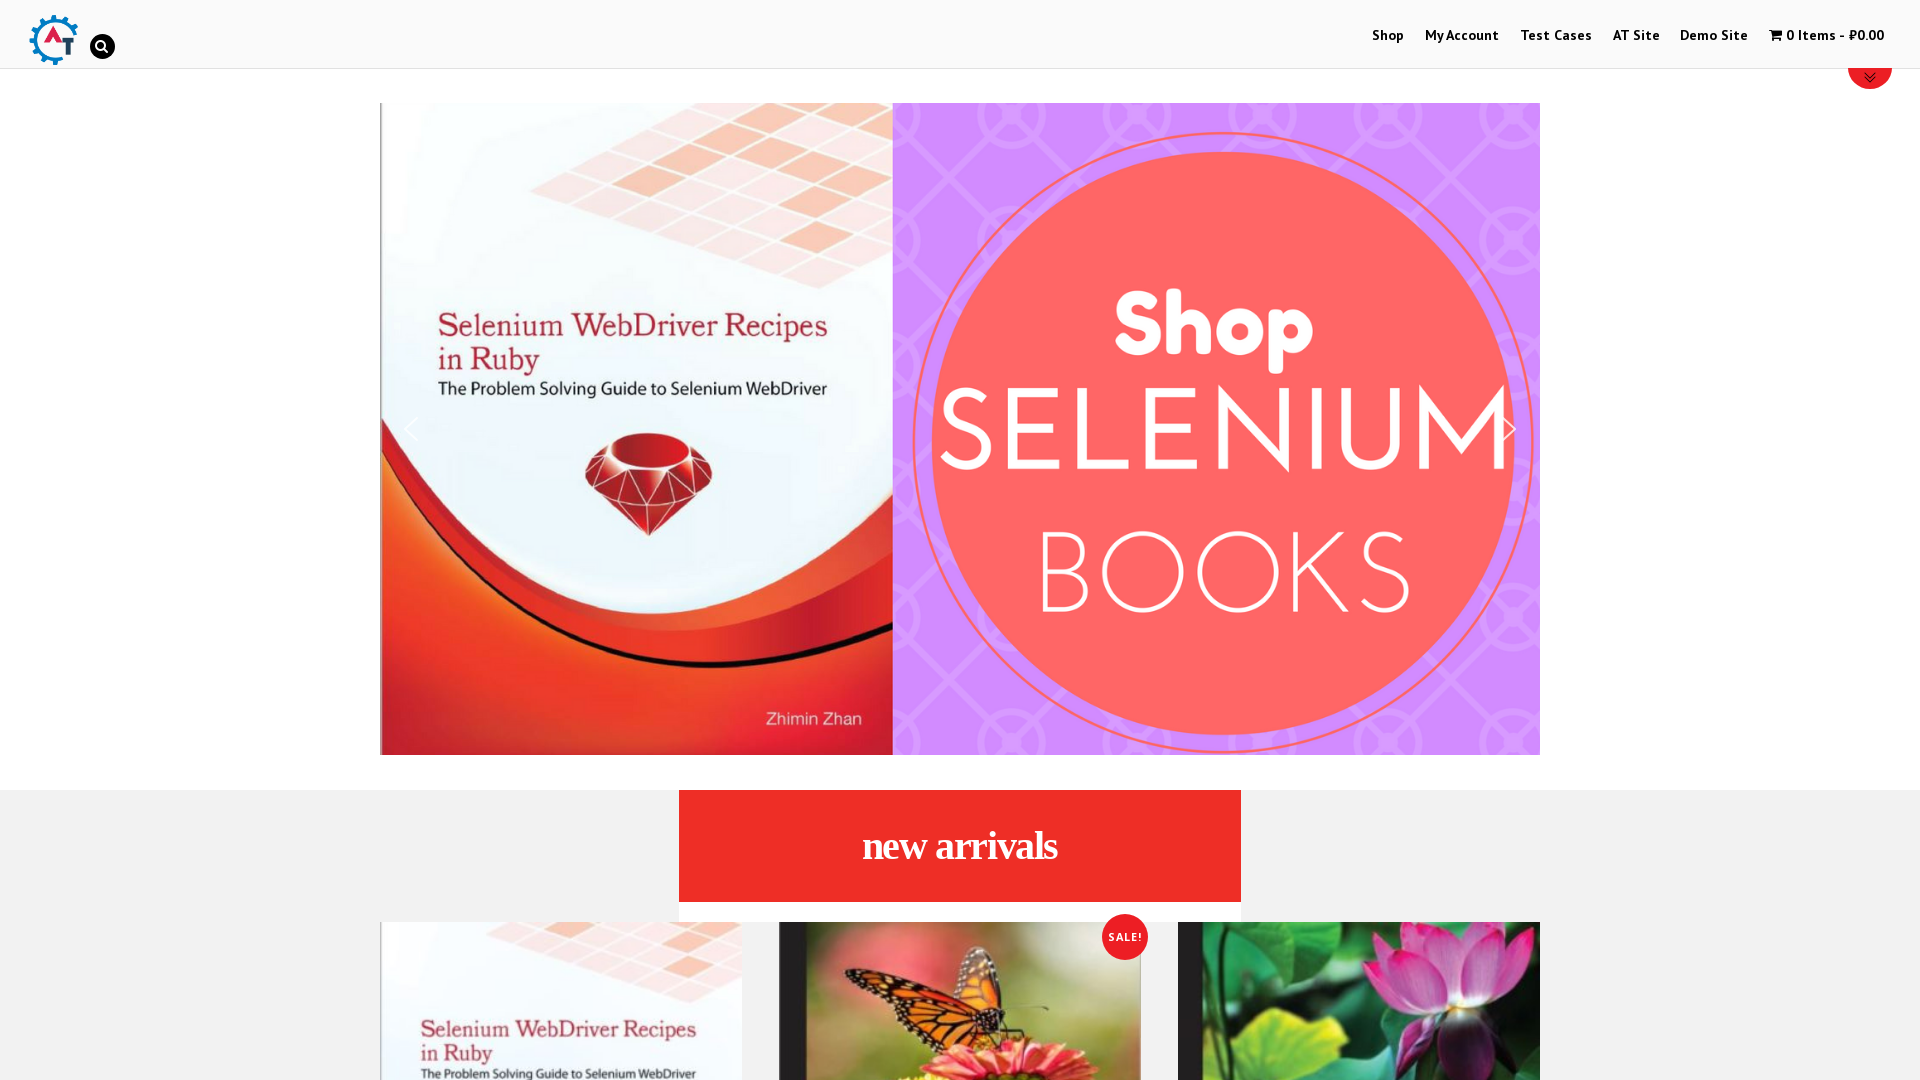

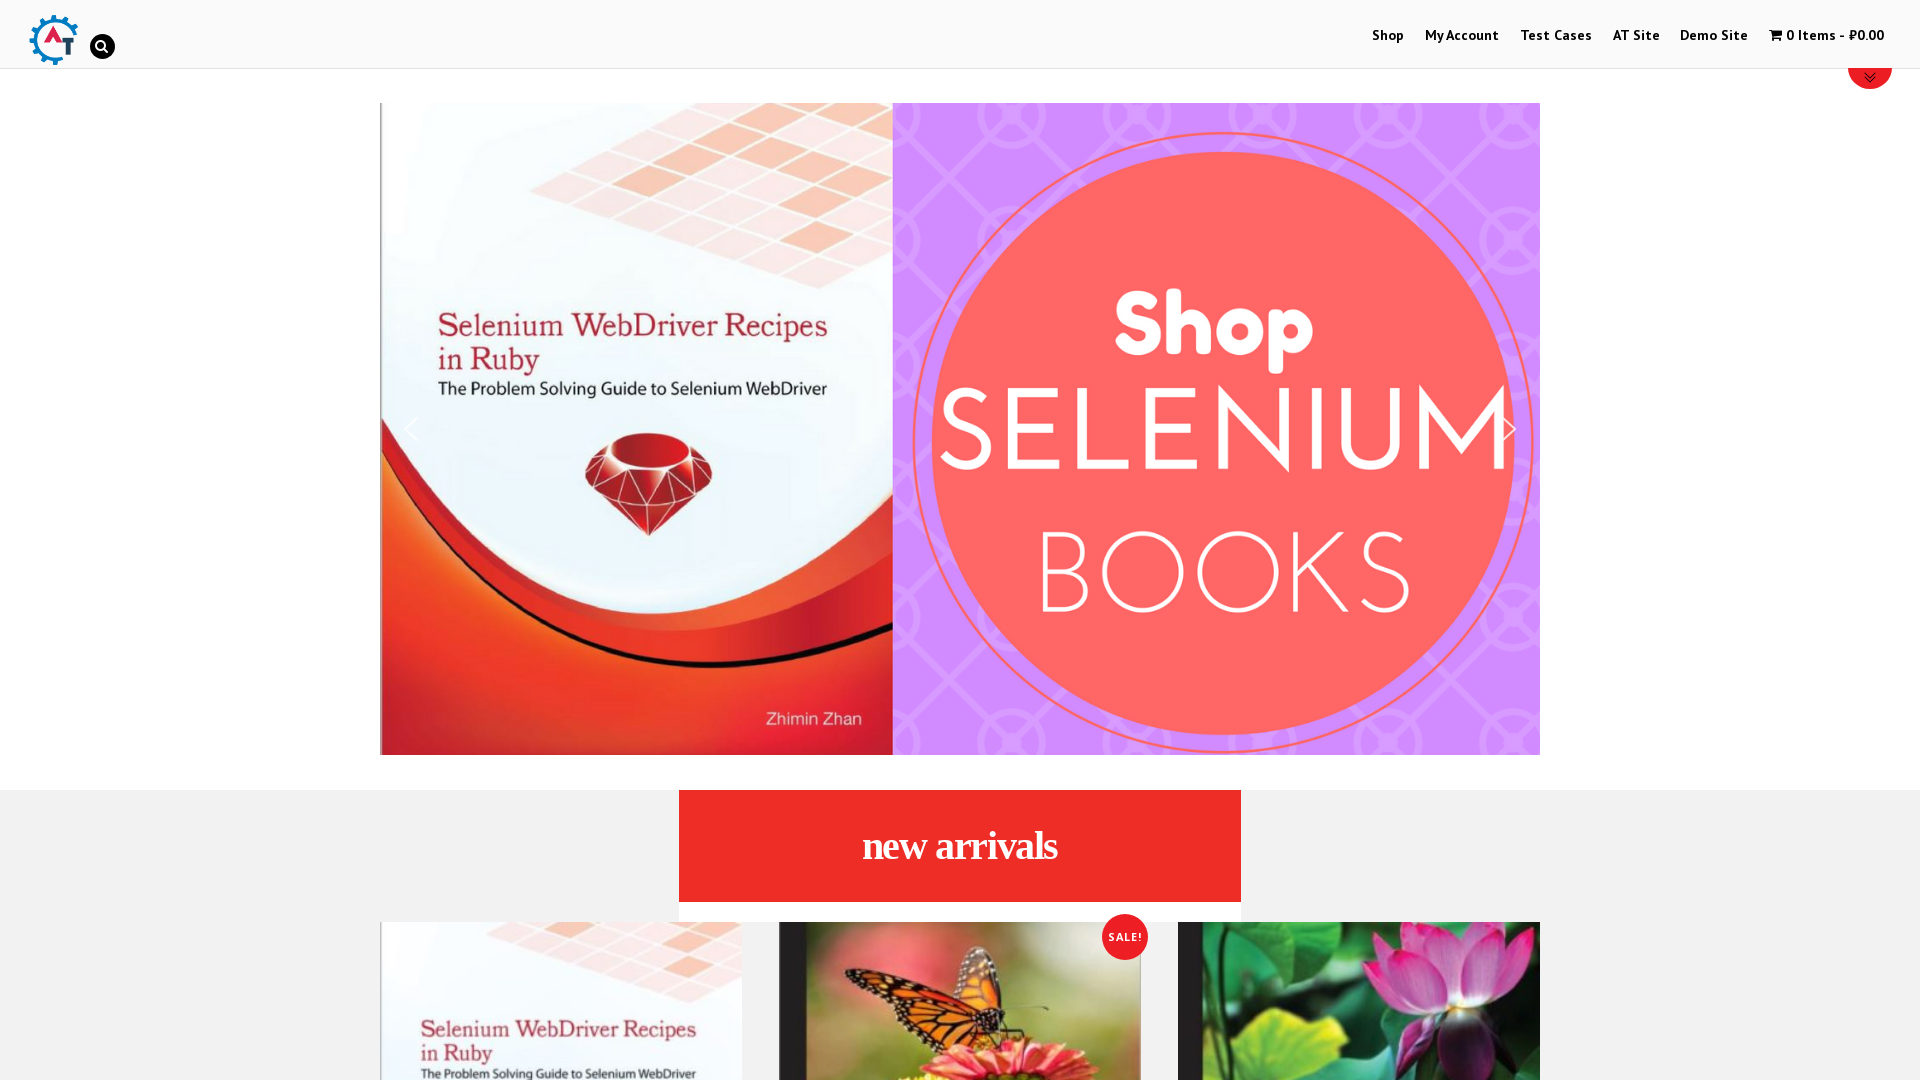